Navigates to a football statistics page and clicks the "All matches" filter button to display all match data in a table format.

Starting URL: https://www.adamchoi.co.uk/teamgoals/detailed

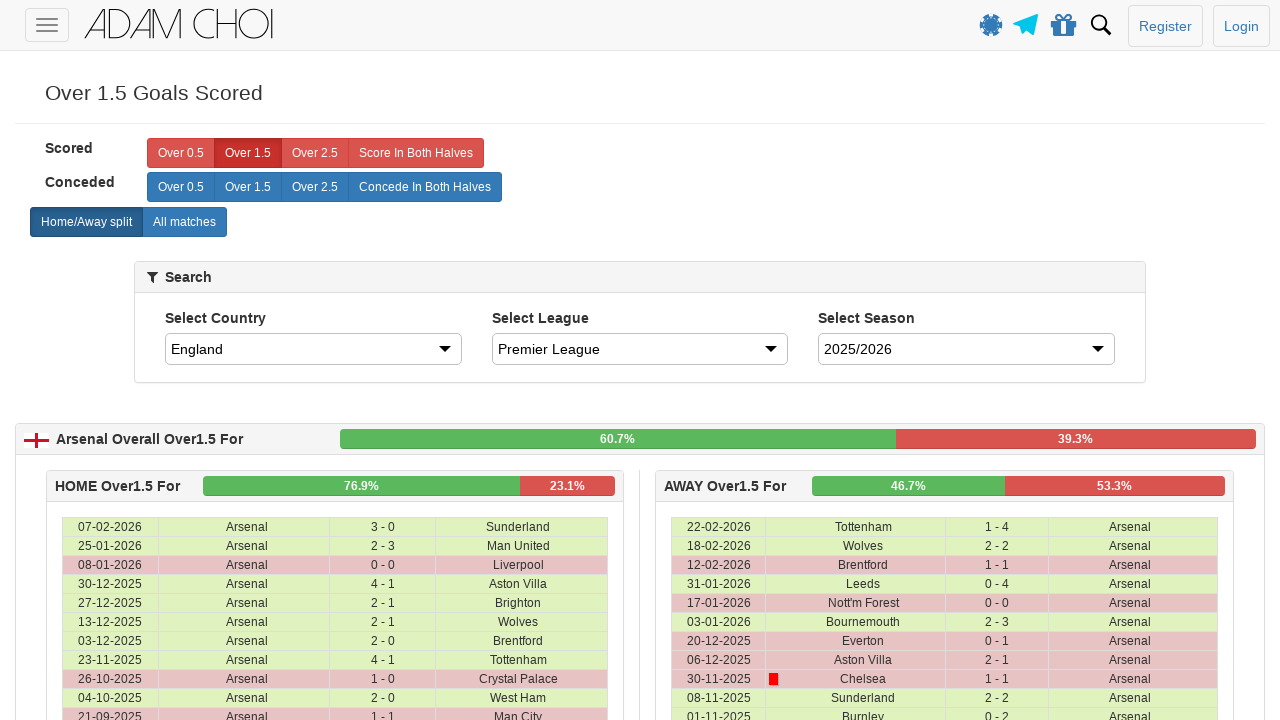

Clicked 'All matches' filter button at (184, 222) on label[analytics-event='All matches']
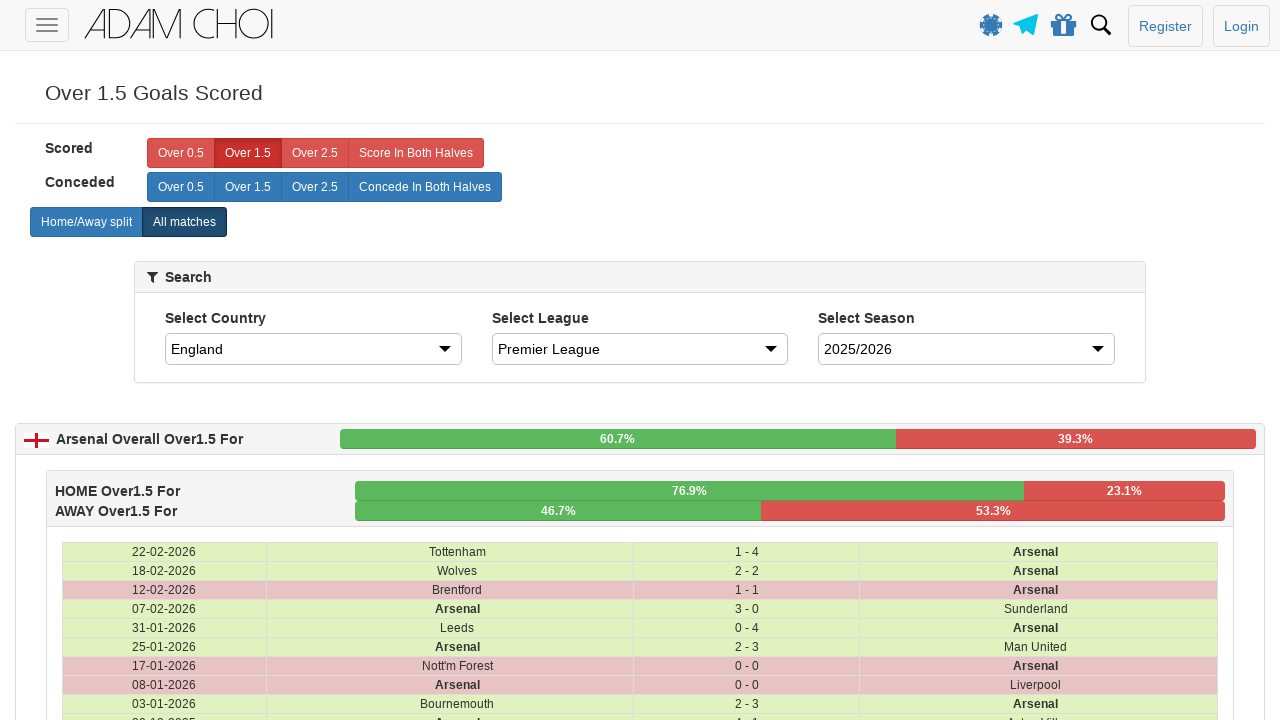

Match data table loaded with table rows visible
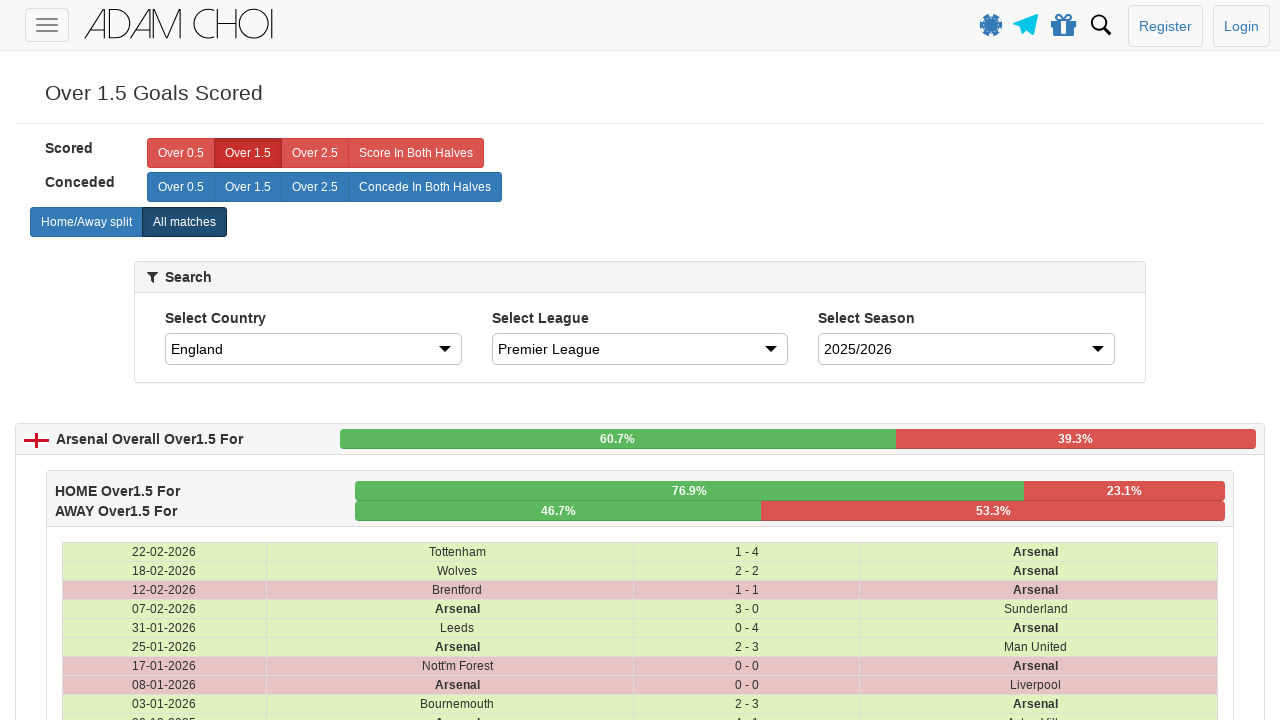

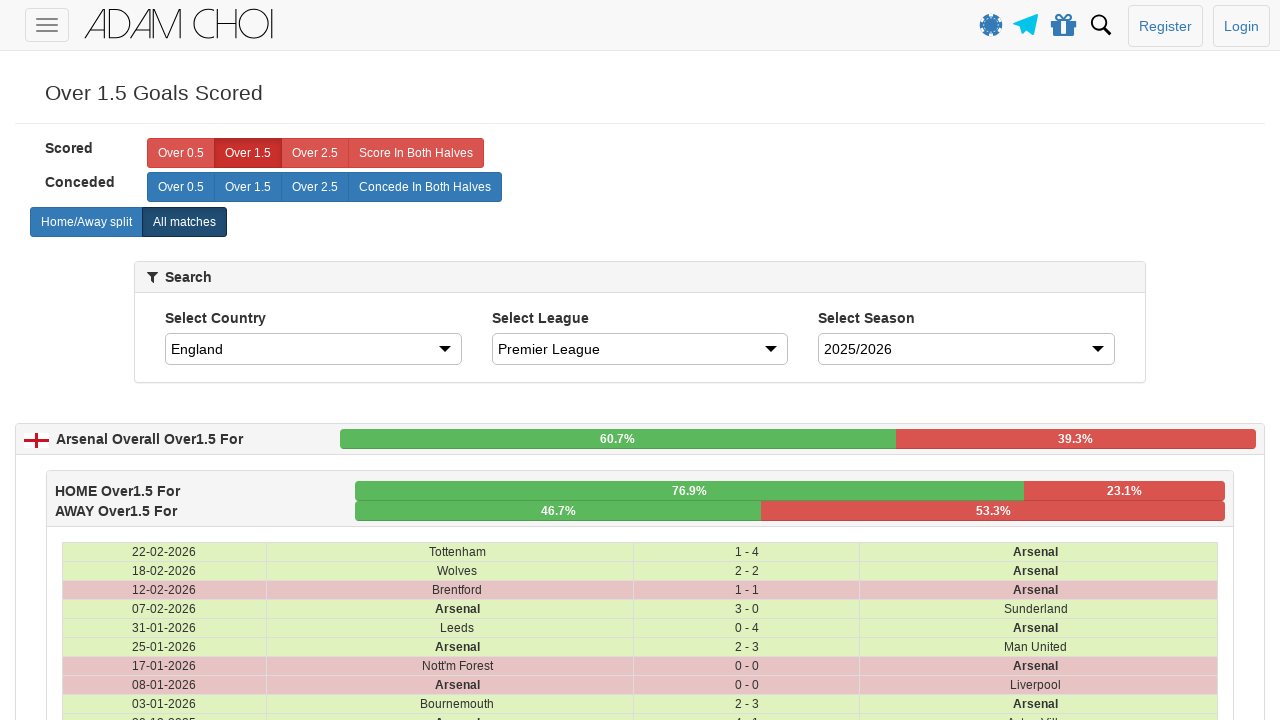